Tests browser alert handling by triggering a JavaScript alert, reading its text, and accepting it

Starting URL: https://the-internet.herokuapp.com/javascript_alerts

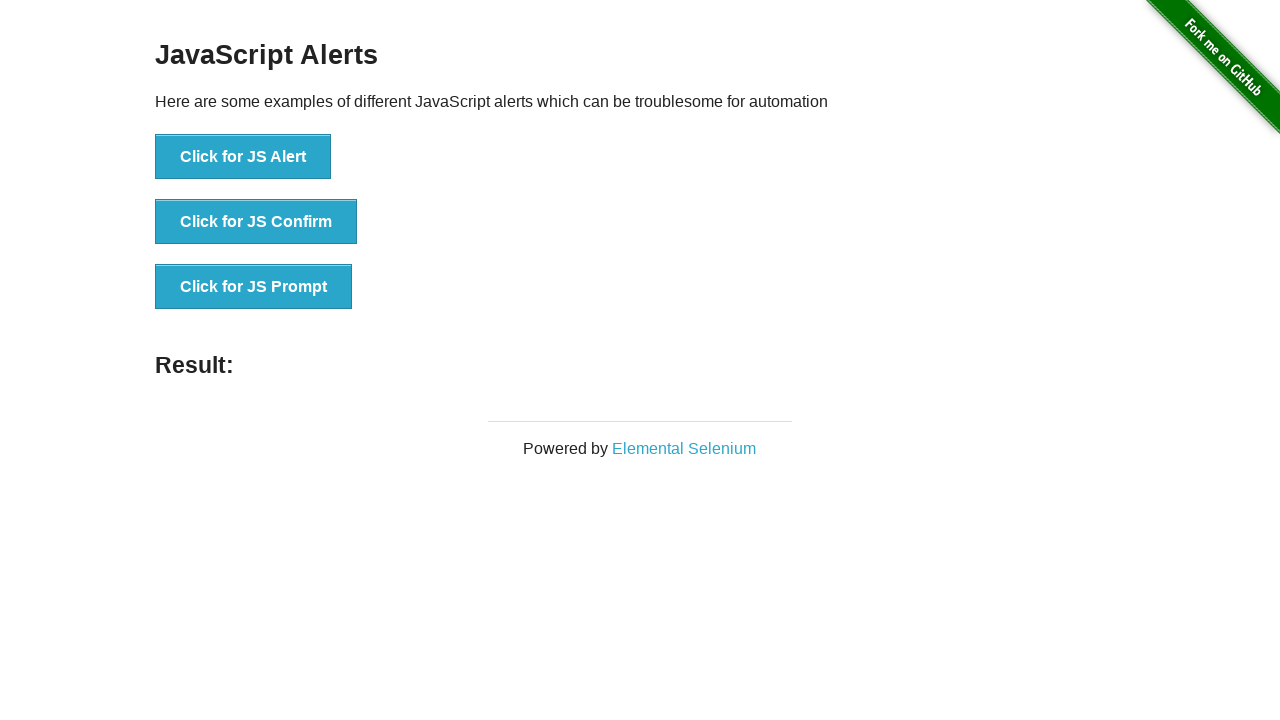

Clicked button to trigger JavaScript alert at (243, 157) on text='Click for JS Alert'
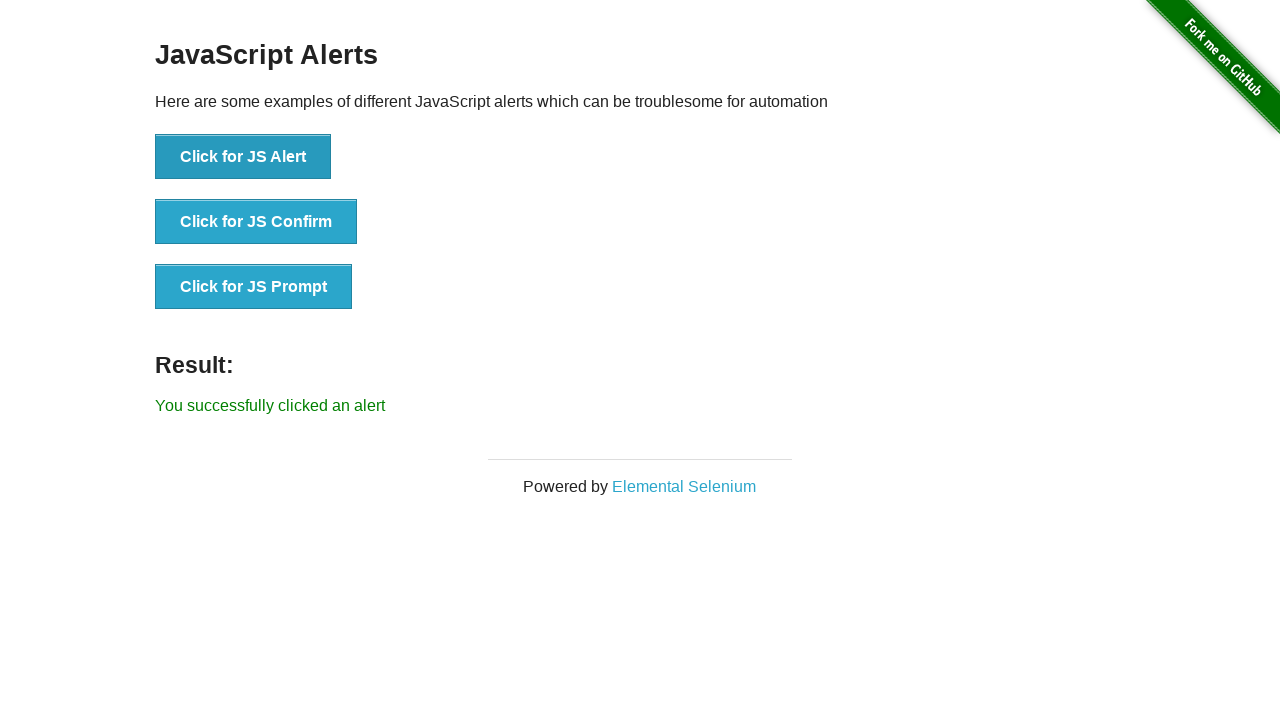

Set up dialog handler to accept alerts
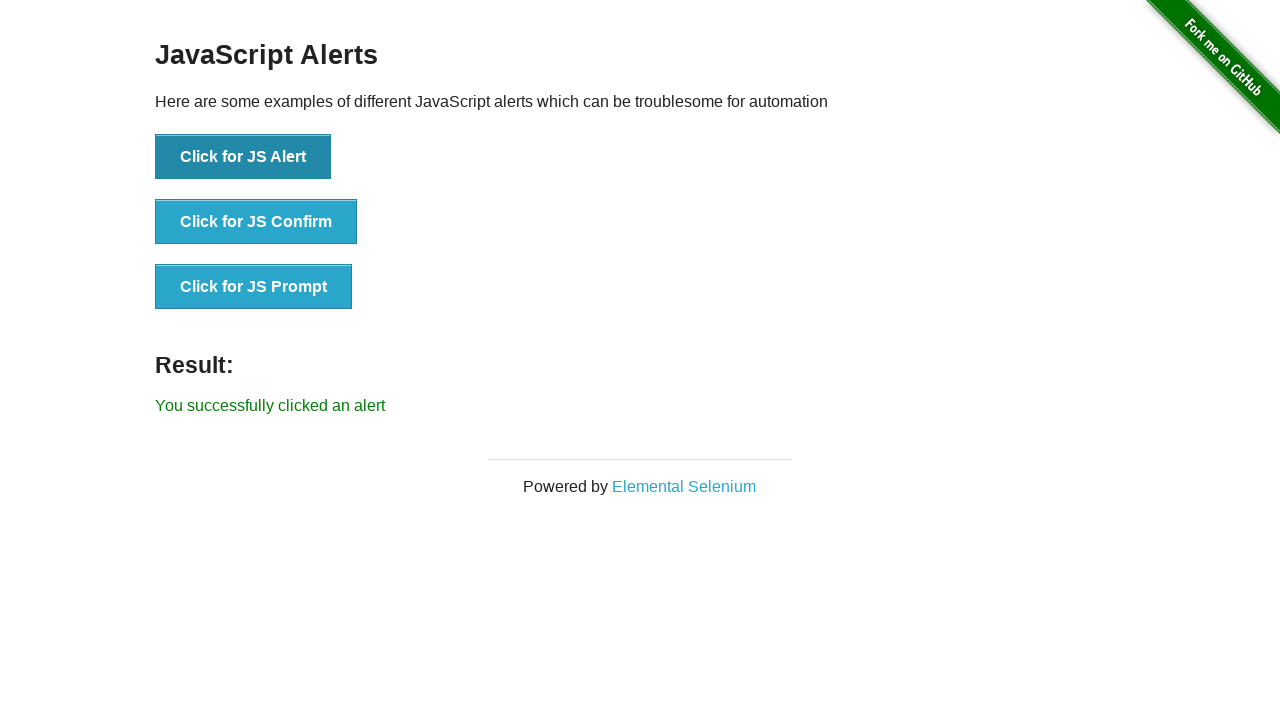

Alert was accepted and result message appeared
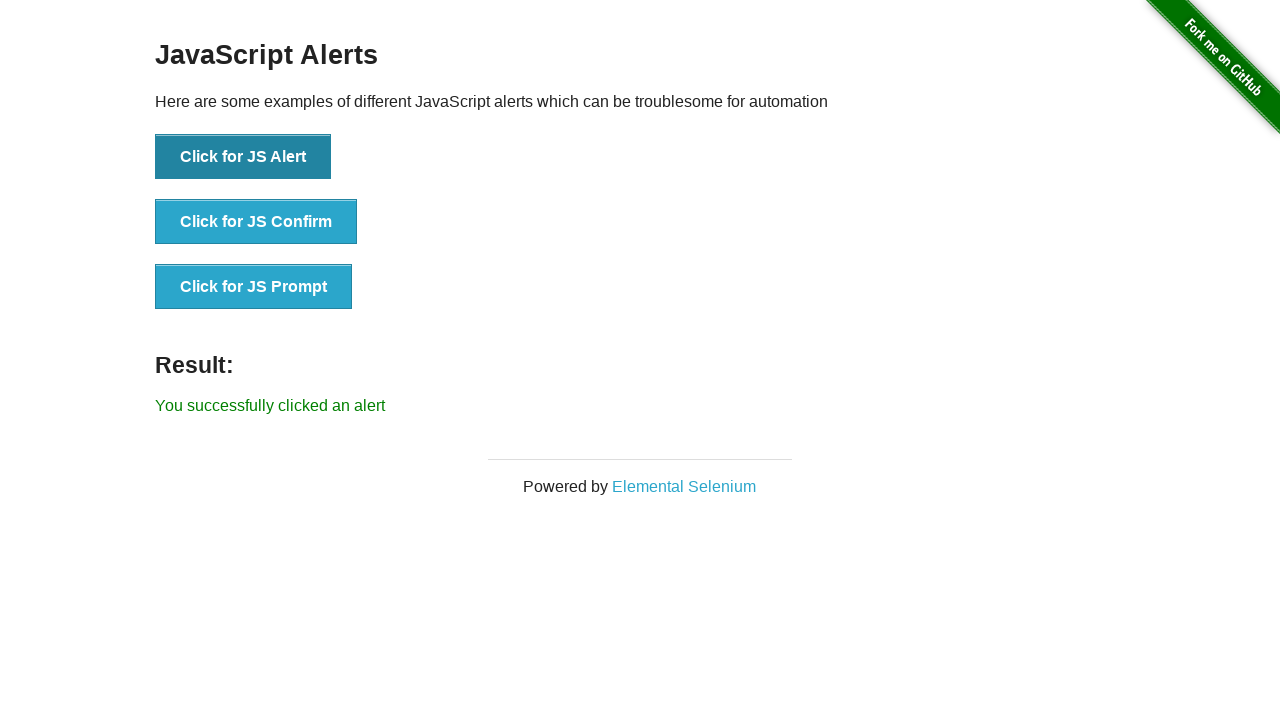

Retrieved result text: You successfully clicked an alert
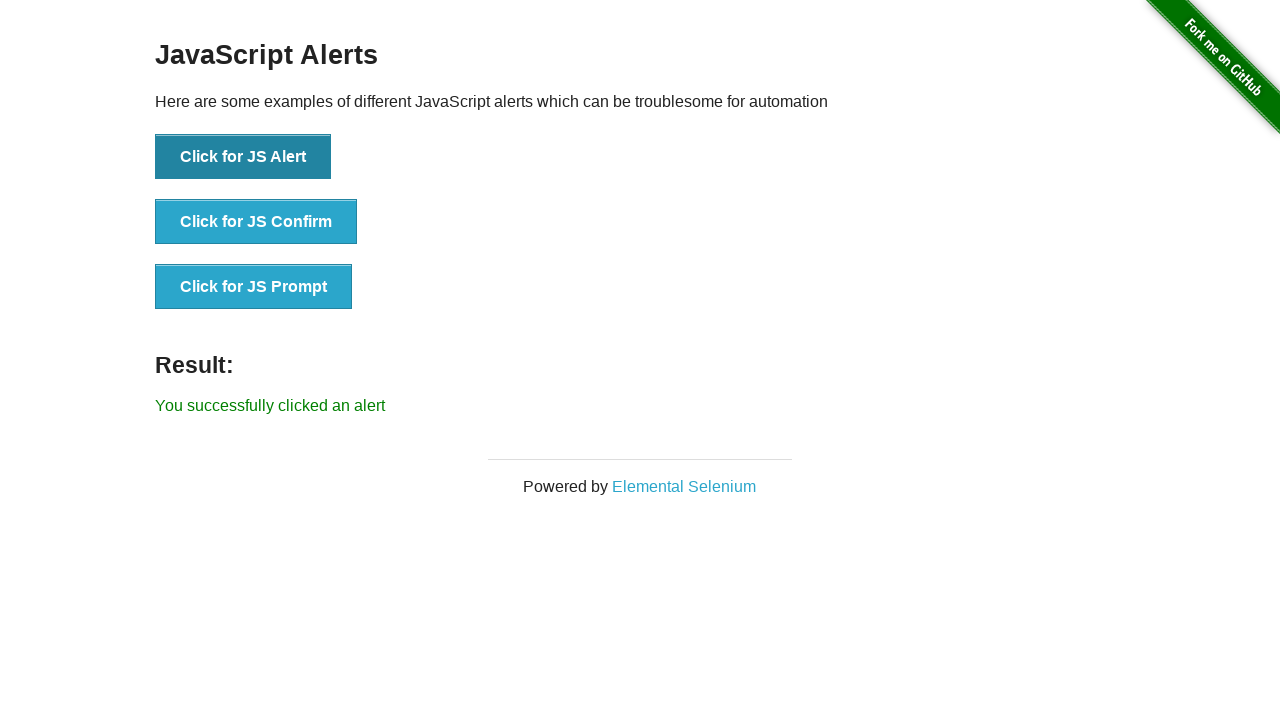

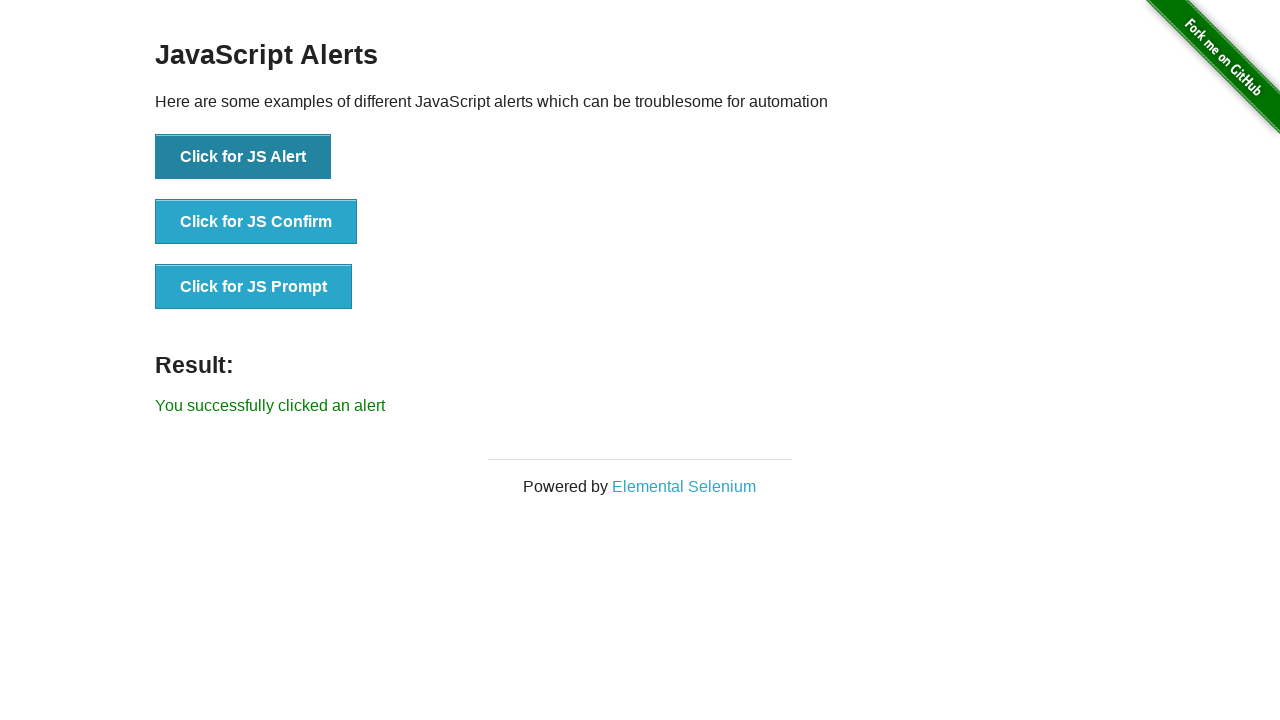